Tests double-click functionality on DemoQA by navigating to the Buttons page and performing a double-click action on a button, then verifying the confirmation message appears.

Starting URL: https://demoqa.com/

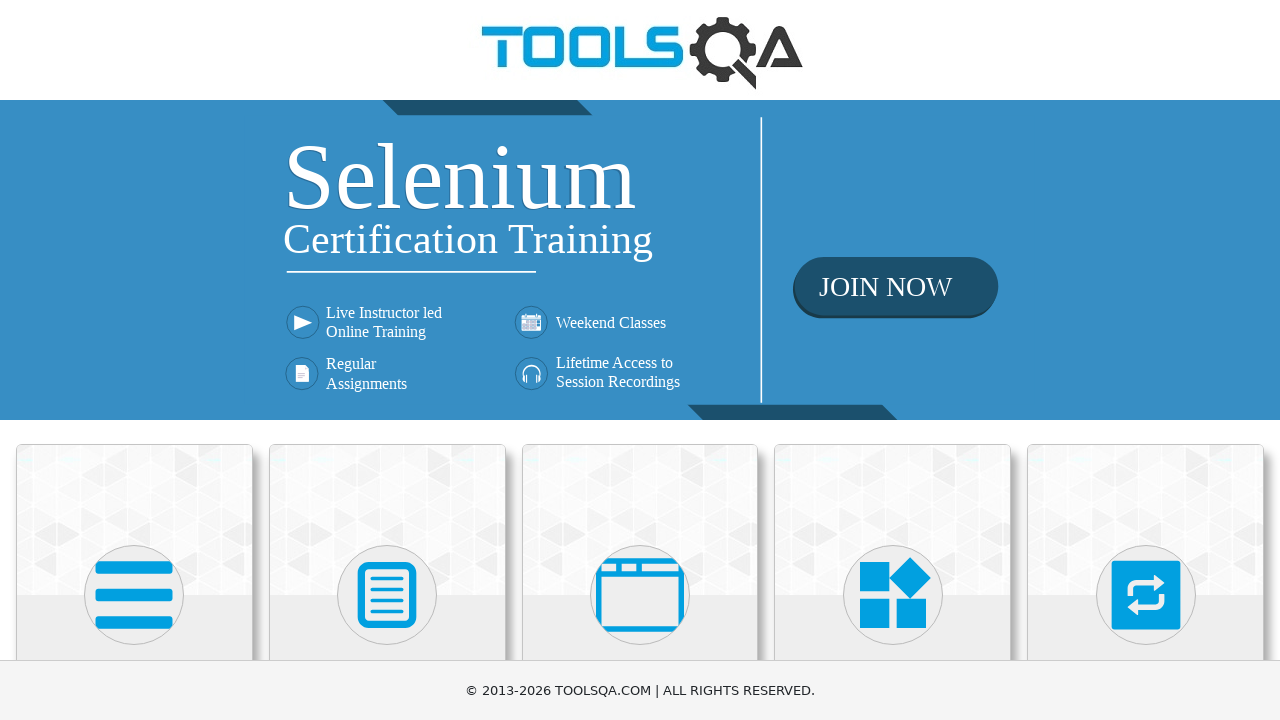

Clicked on Elements card at (134, 360) on xpath=//h5[text()='Elements']
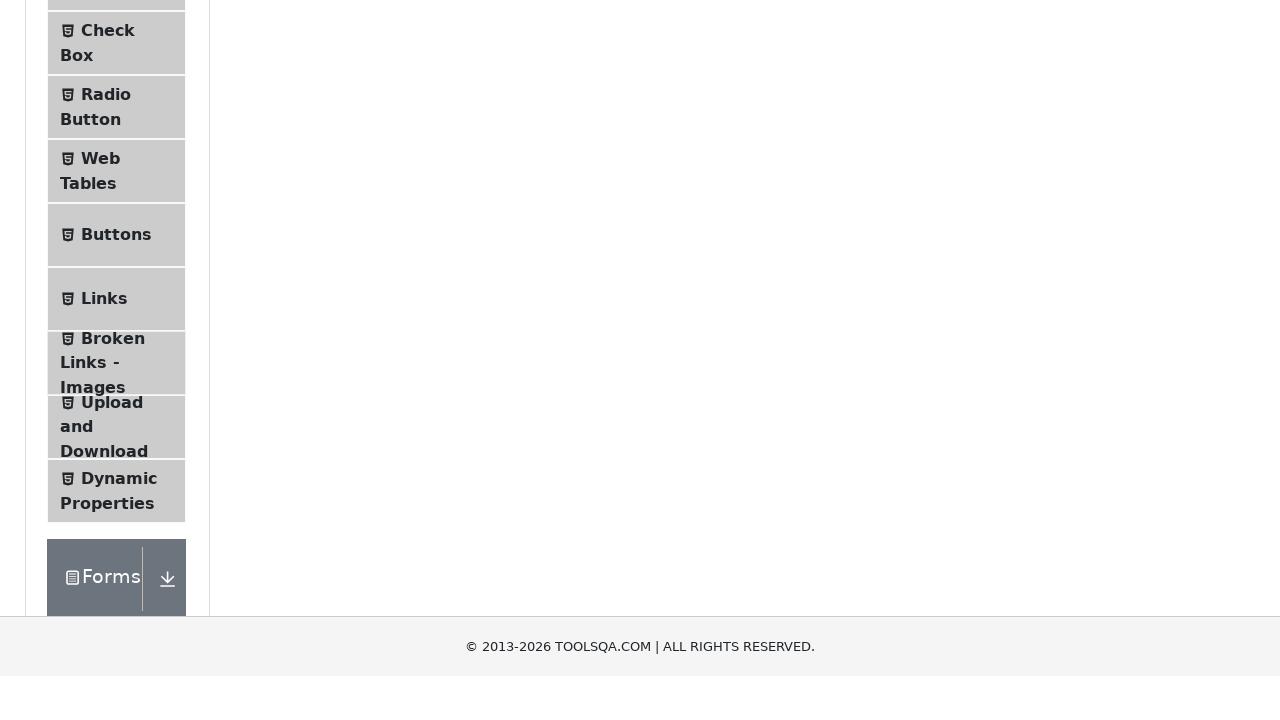

Clicked on Buttons menu item at (116, 517) on xpath=//span[@class='text' and text()='Buttons']
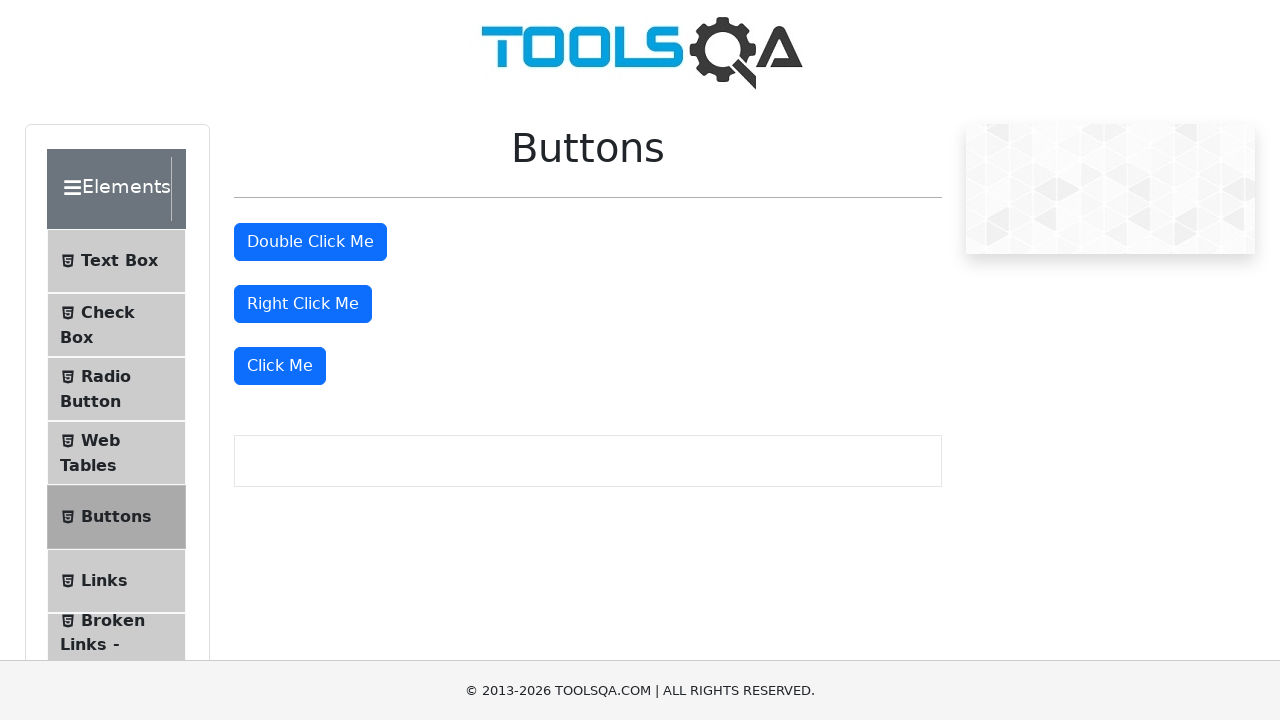

Double-clicked on the double-click button at (310, 242) on #doubleClickBtn
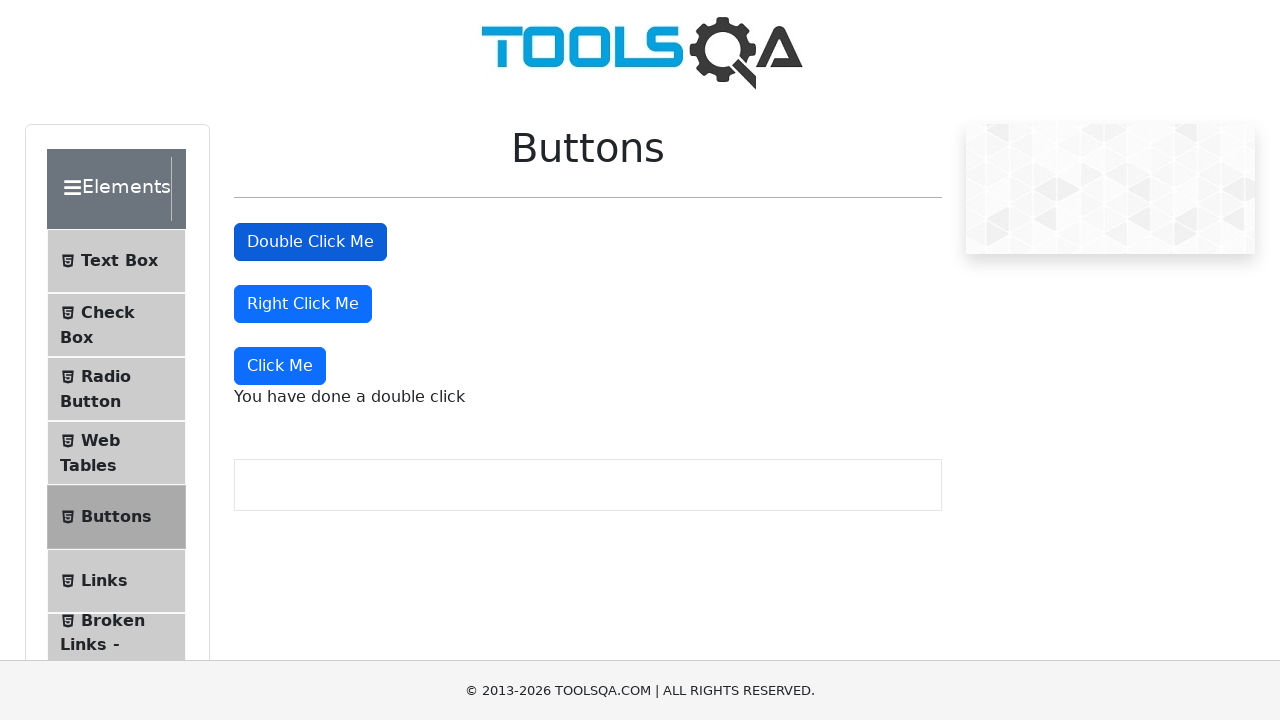

Double-click confirmation message appeared
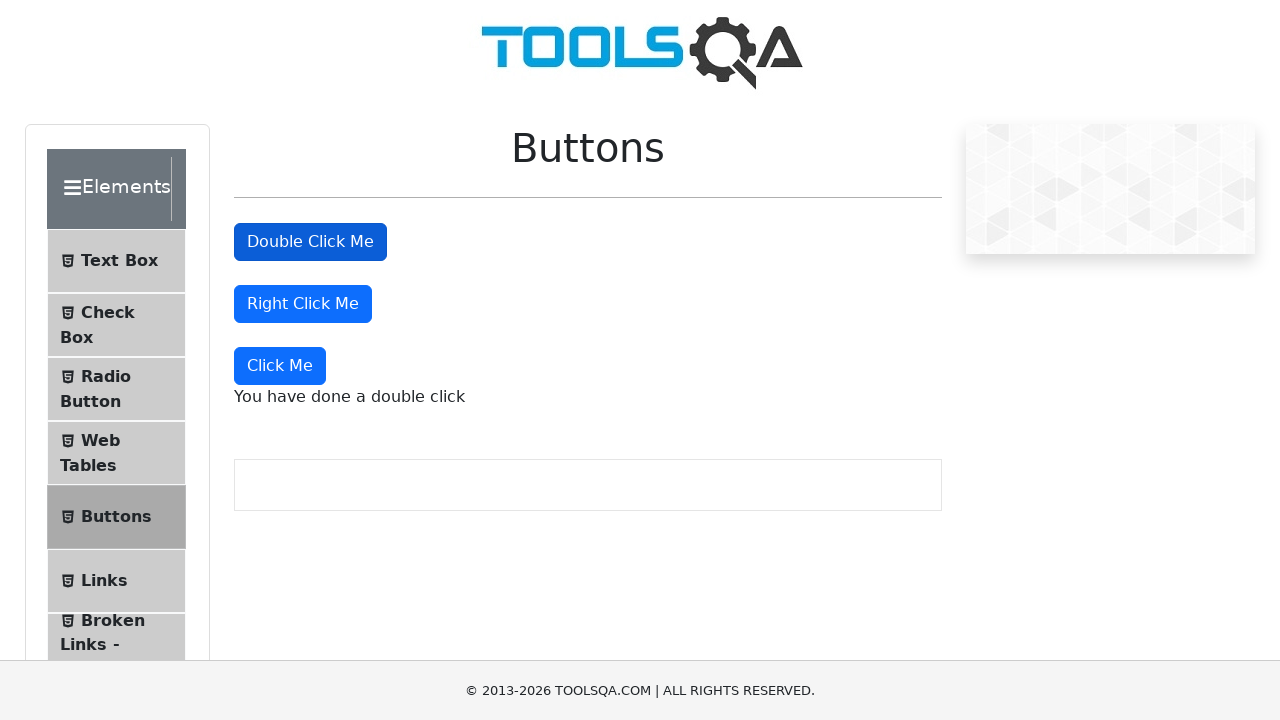

Retrieved double-click confirmation message text
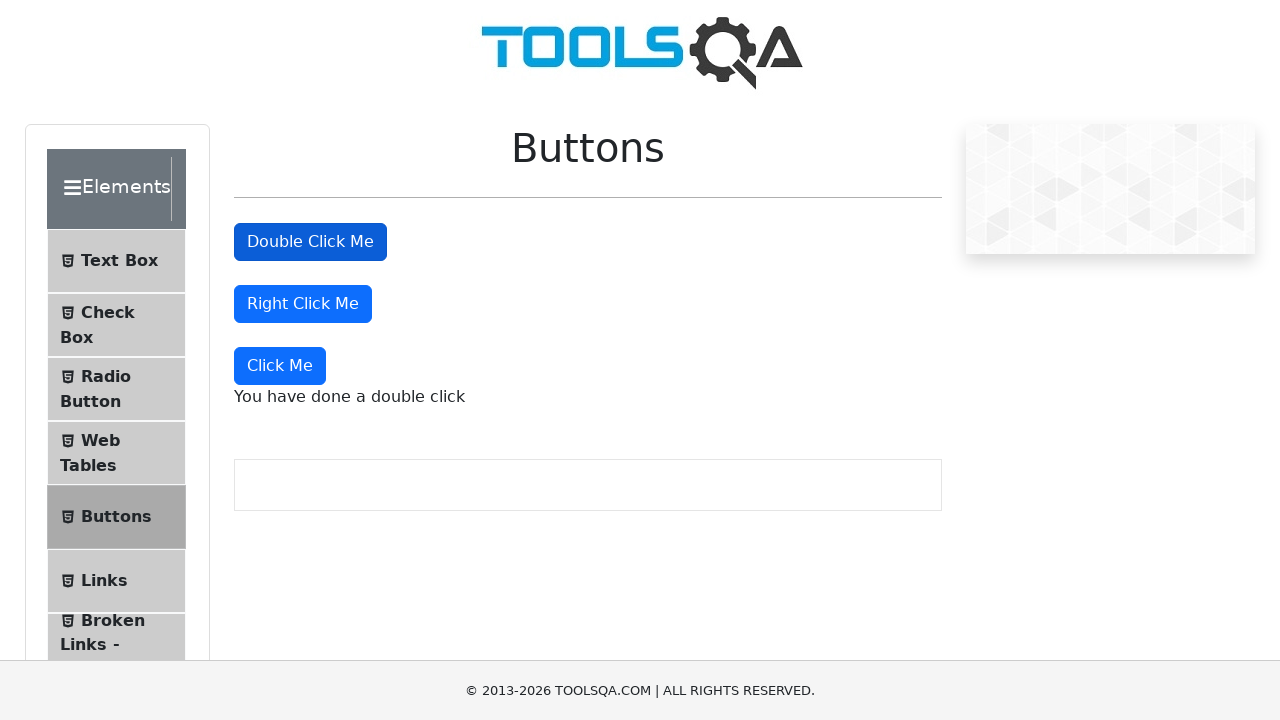

Verified that double-click message equals 'You have done a double click'
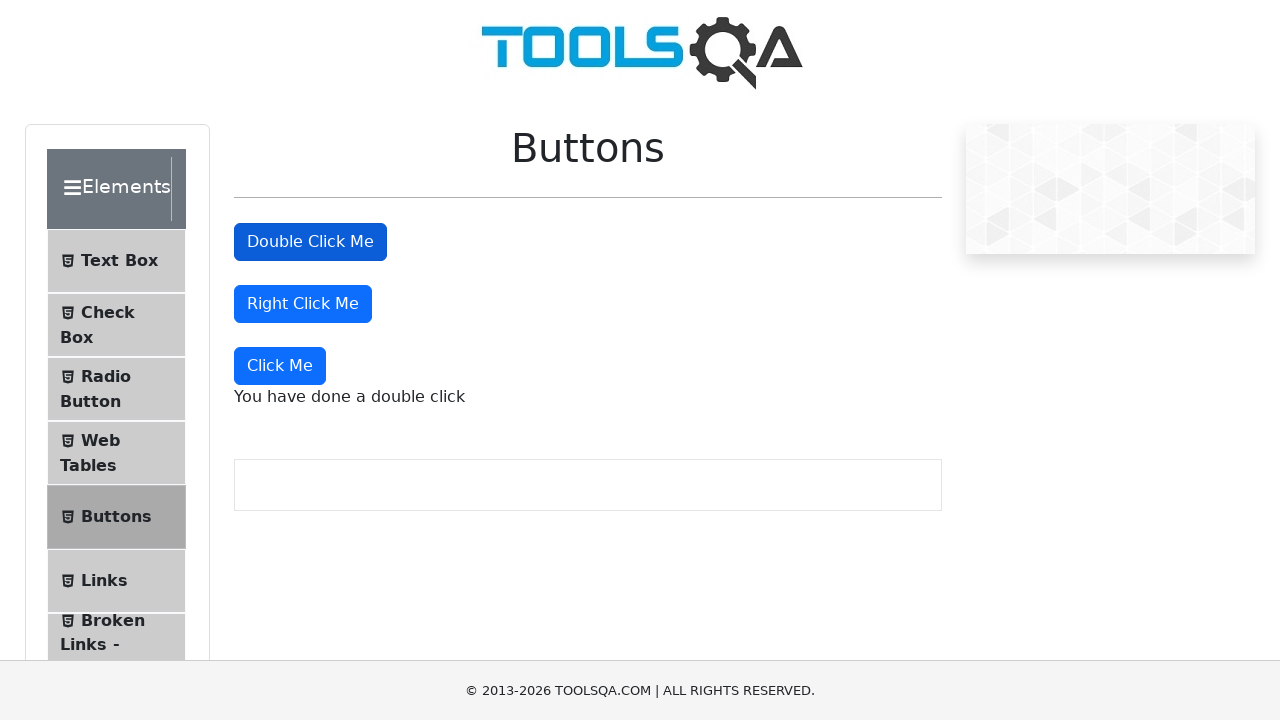

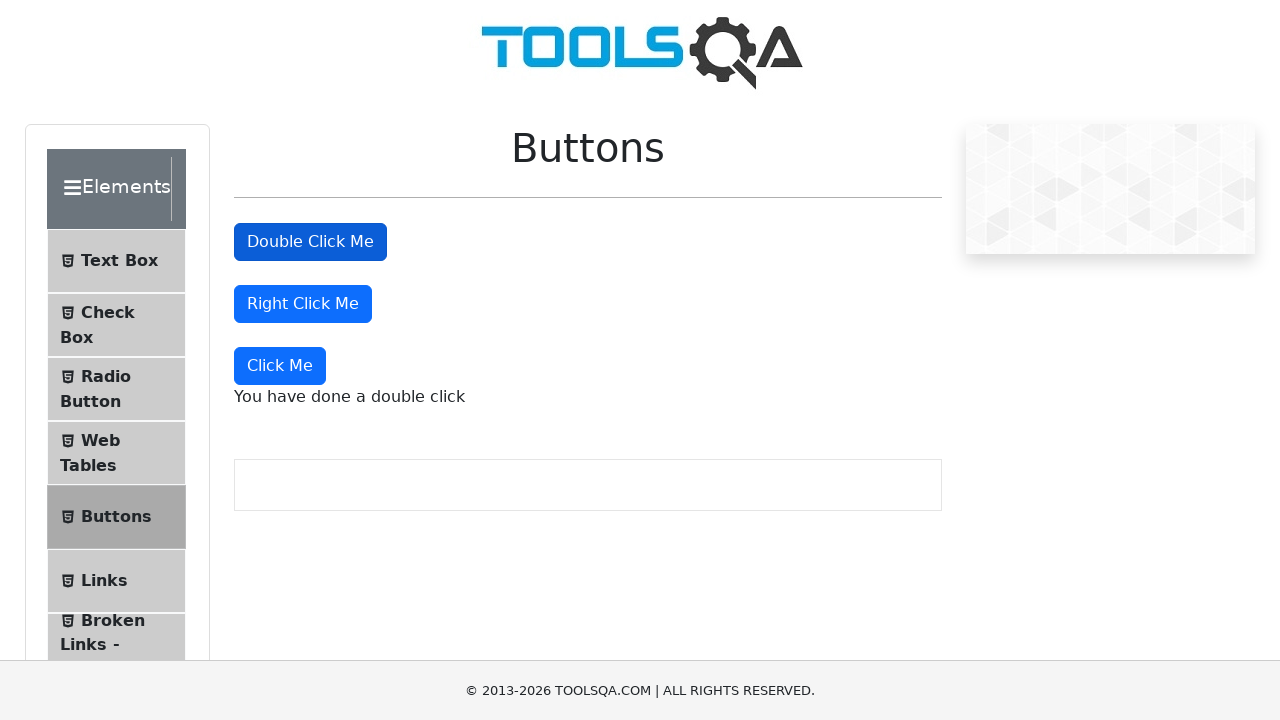